Tests a registration form by navigating to the Register Page lesson, filling in all form fields (username, email, gender, hobbies, interests, country, date of birth, bio, rating, color, newsletter preferences), and submitting the form.

Starting URL: https://material.playwrightvn.com/

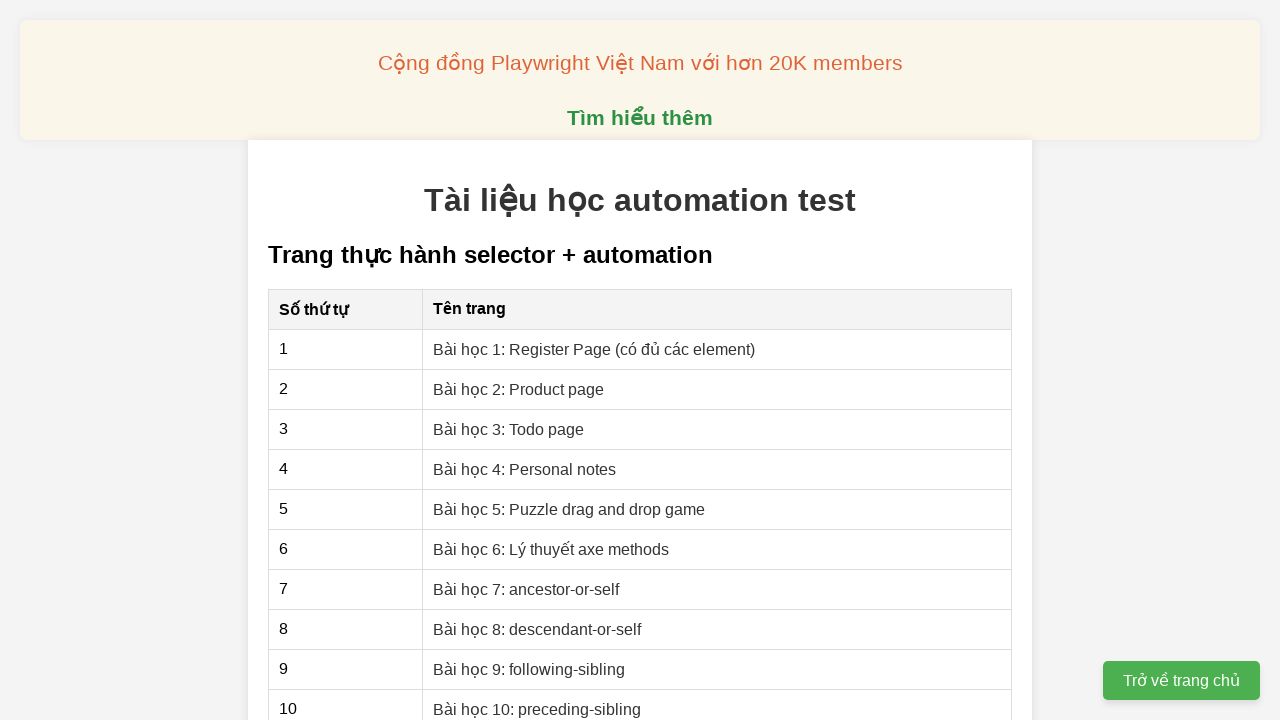

Clicked on 'Bài học 1: Register Page' link at (594, 349) on xpath=//a[contains(text(),'Bài học 1: Register Page (có đủ các element)')]
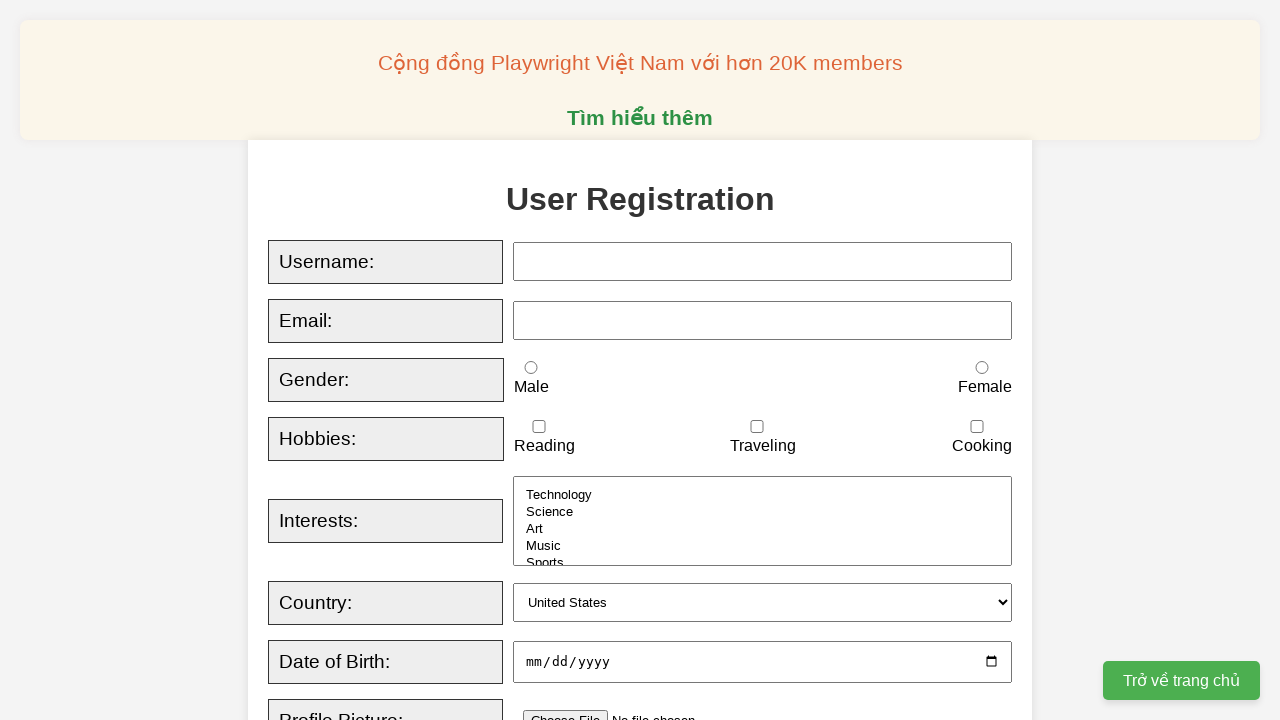

Filled username field with 'Michael Thompson' on xpath=//input[@id='username']
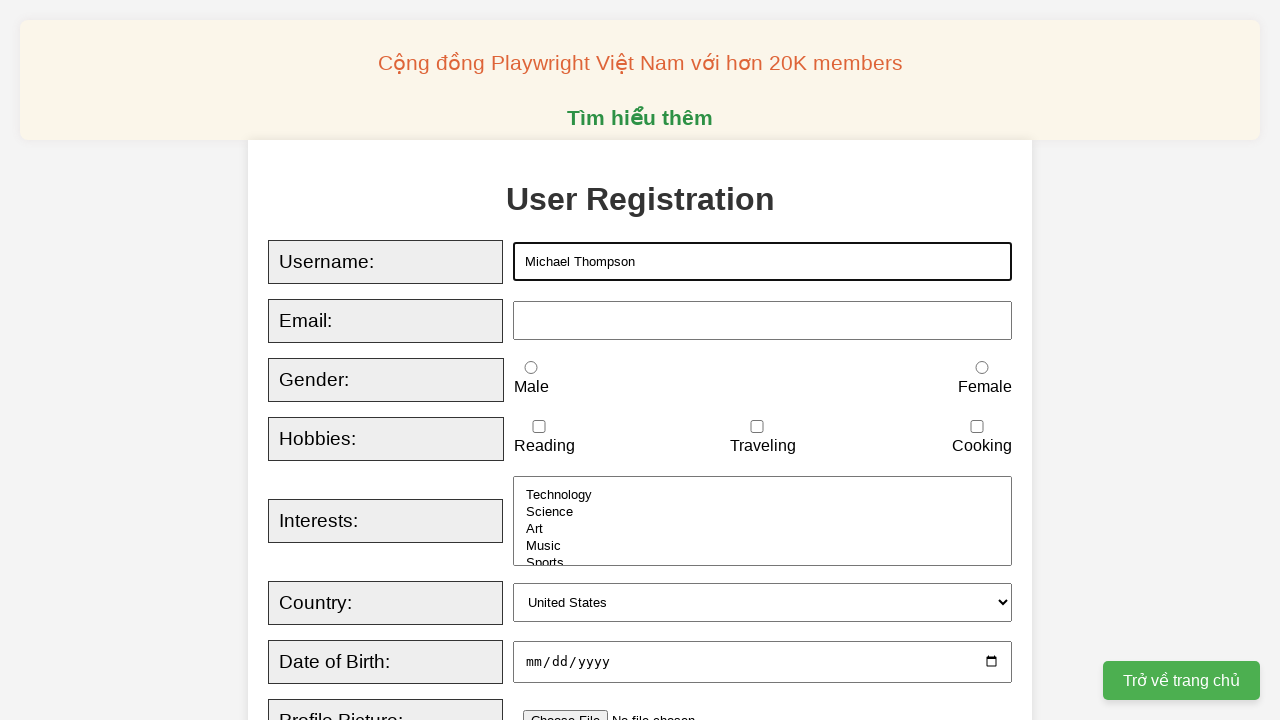

Filled email field with 'michael.thompson@testmail.net' on xpath=//input[@id='email']
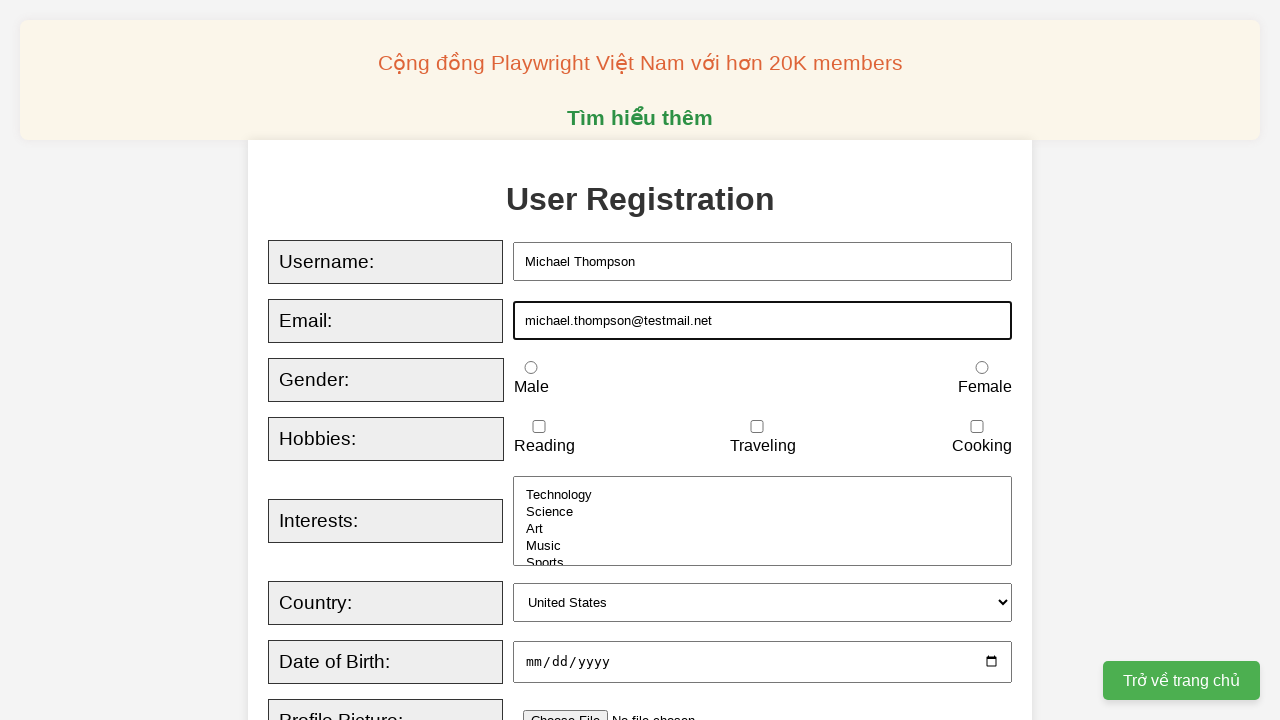

Selected male gender option at (531, 368) on xpath=//input[@id='male']
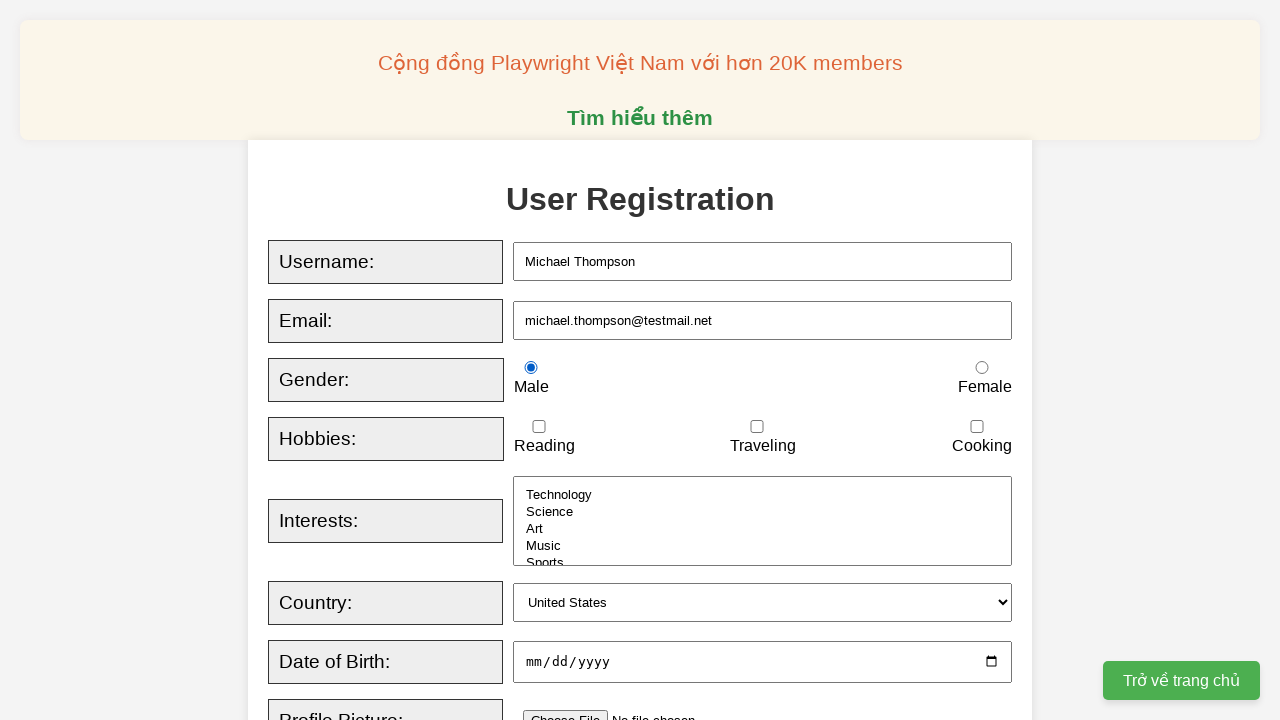

Selected reading hobby at (539, 427) on xpath=//input[@id='reading']
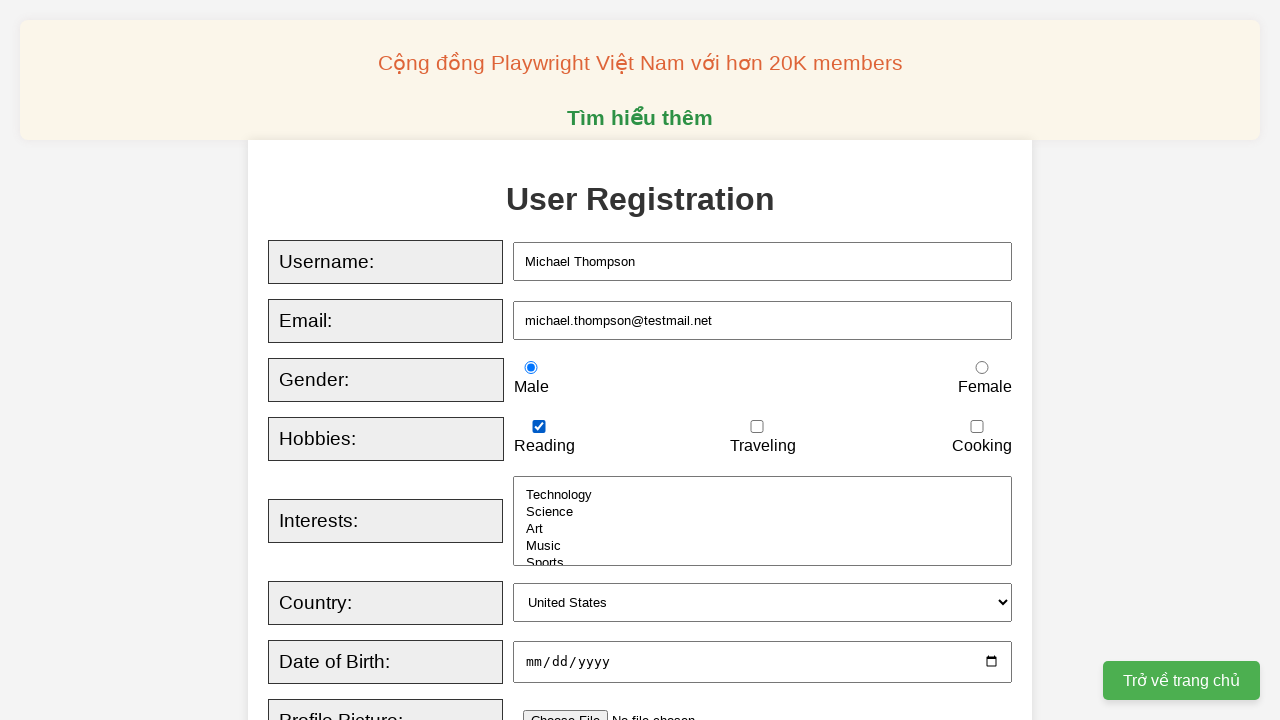

Selected 'Technology' from interests dropdown on xpath=//select[@id='interests']
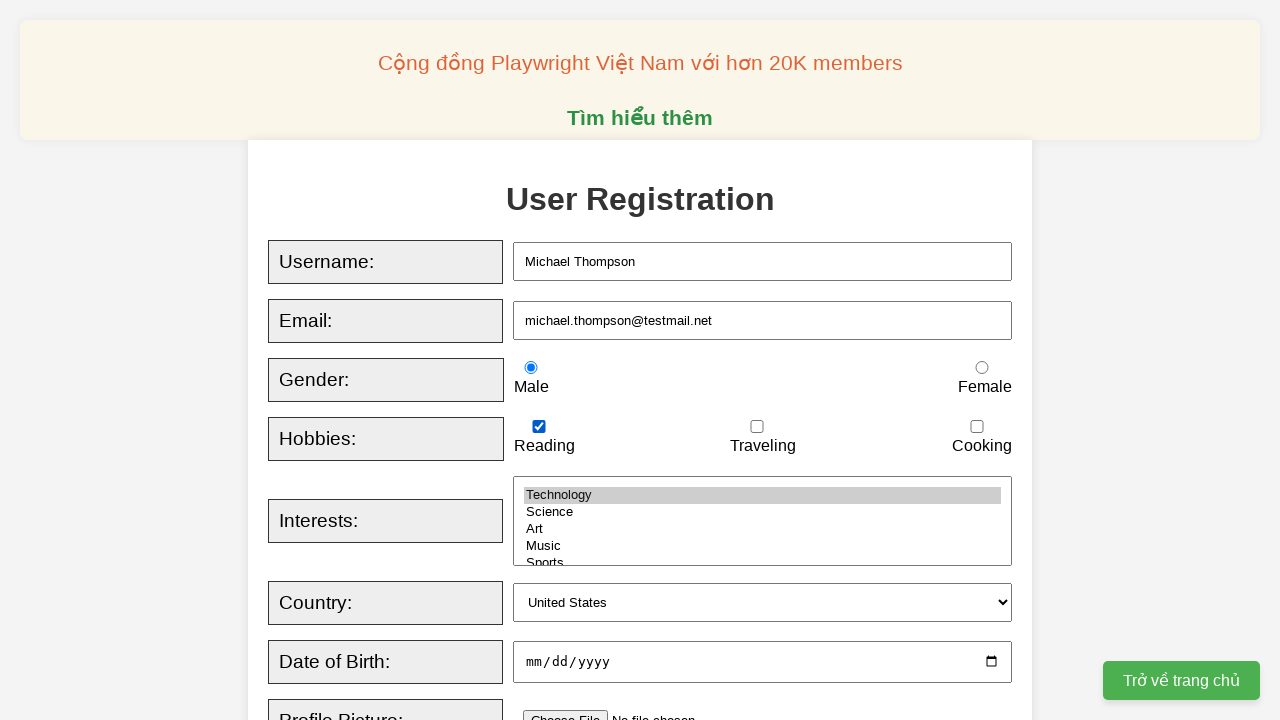

Selected 'Canada' from country dropdown on xpath=//select[@id='country']
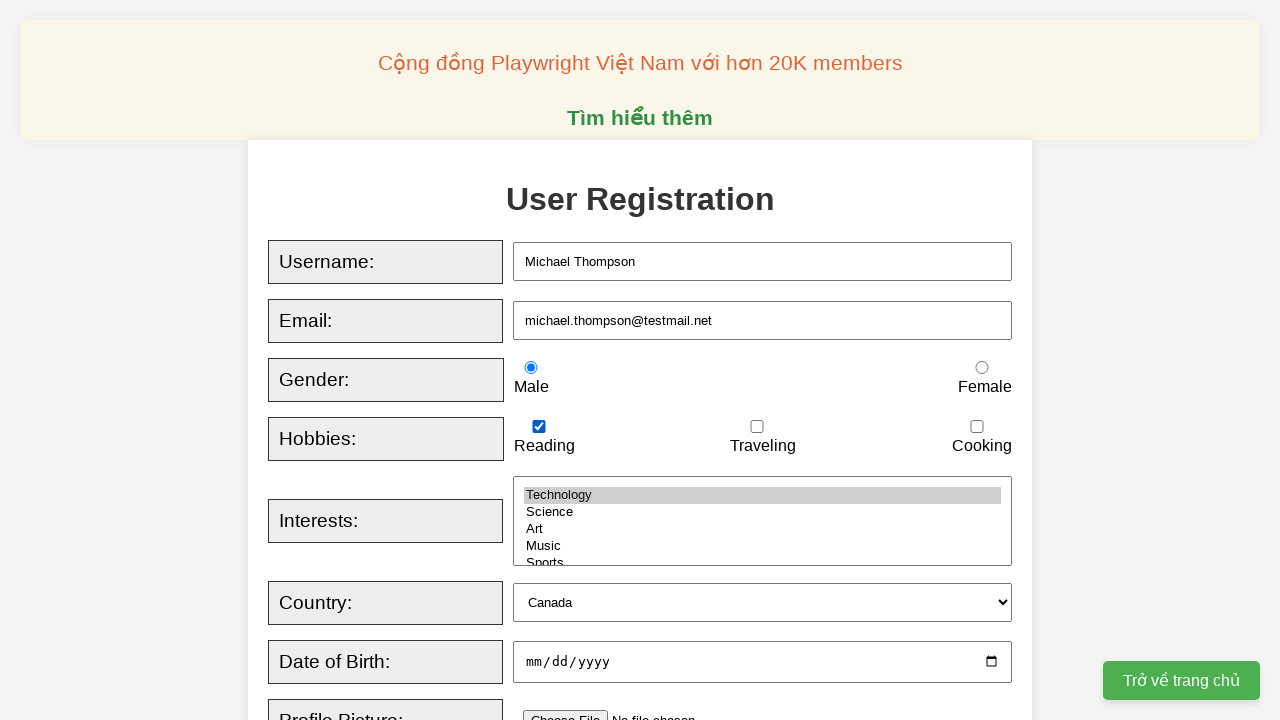

Filled date of birth with '1995-07-15' on xpath=//input[@id='dob']
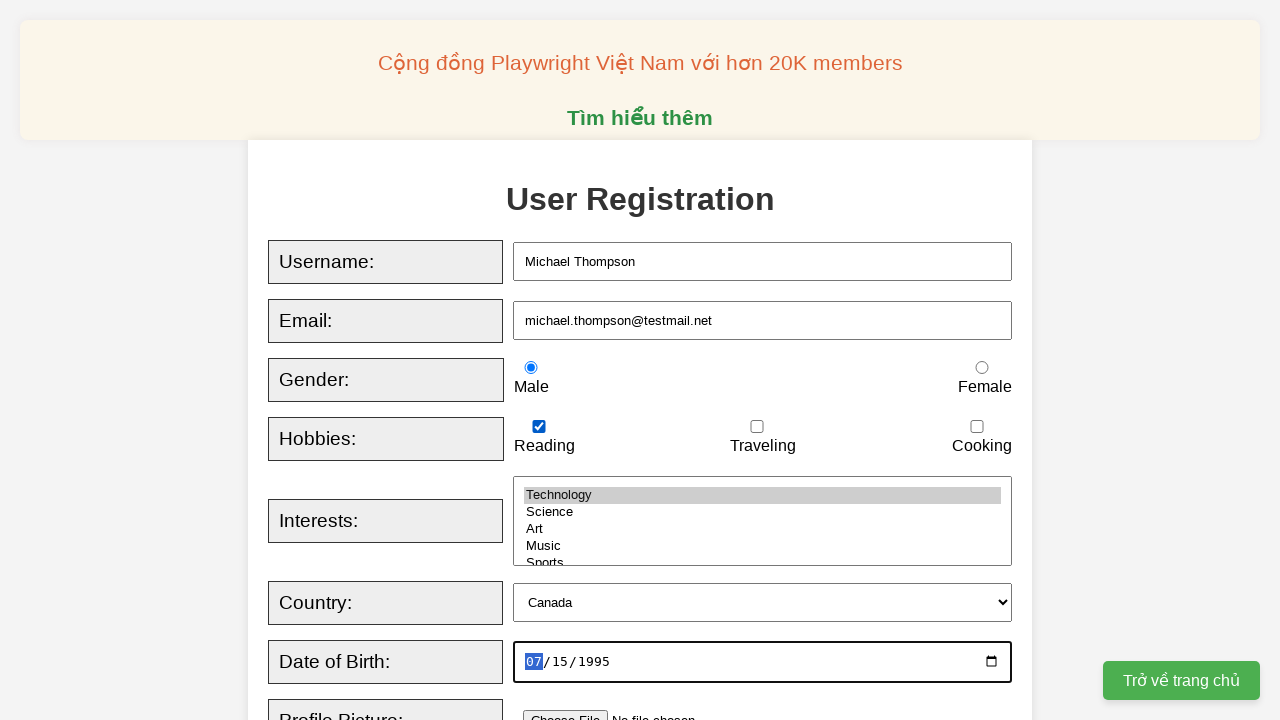

Filled bio textarea with developer description on xpath=//textarea[@id='bio']
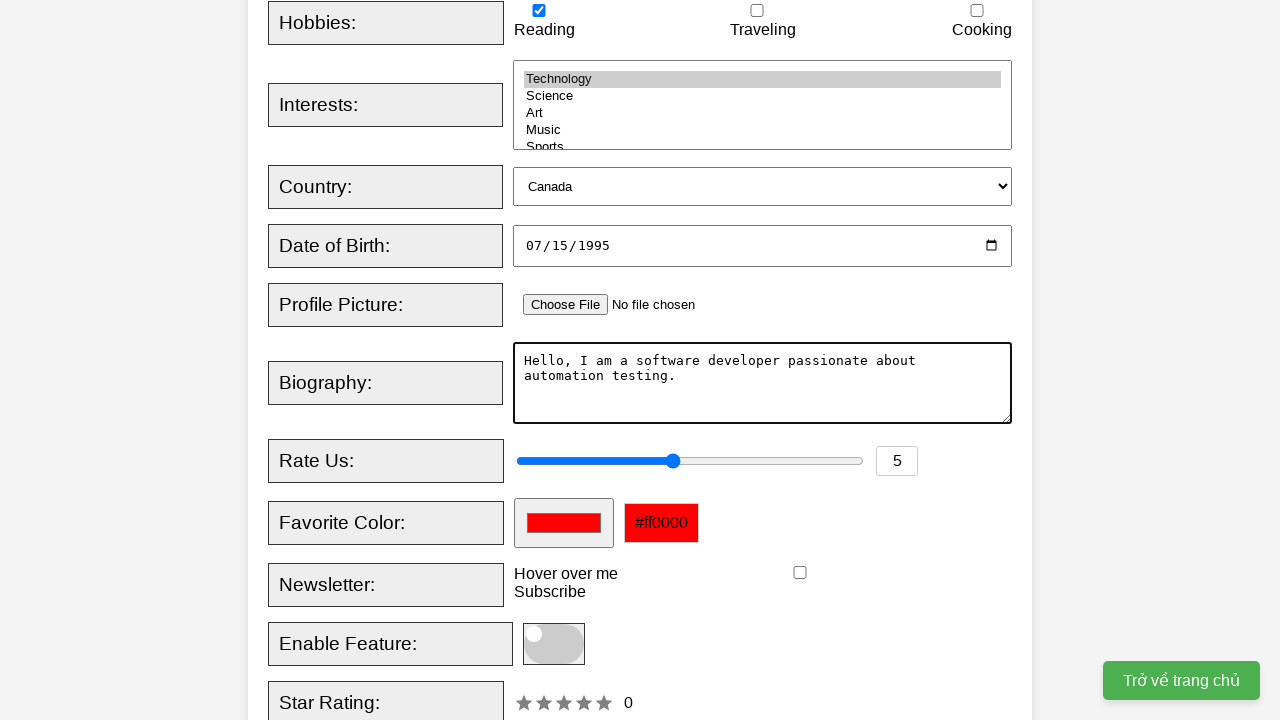

Set rating value to '4' on xpath=//input[@id='rating']
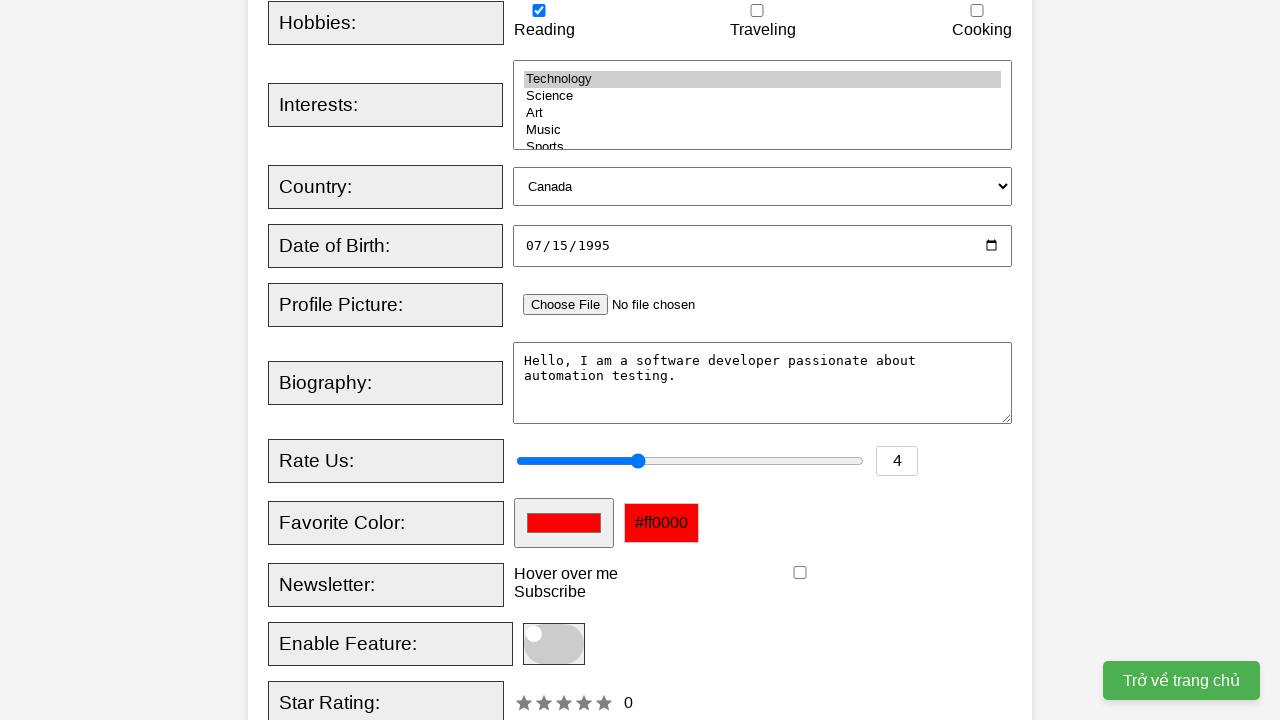

Set favorite color to '#3498db' on xpath=//input[@id='favcolor']
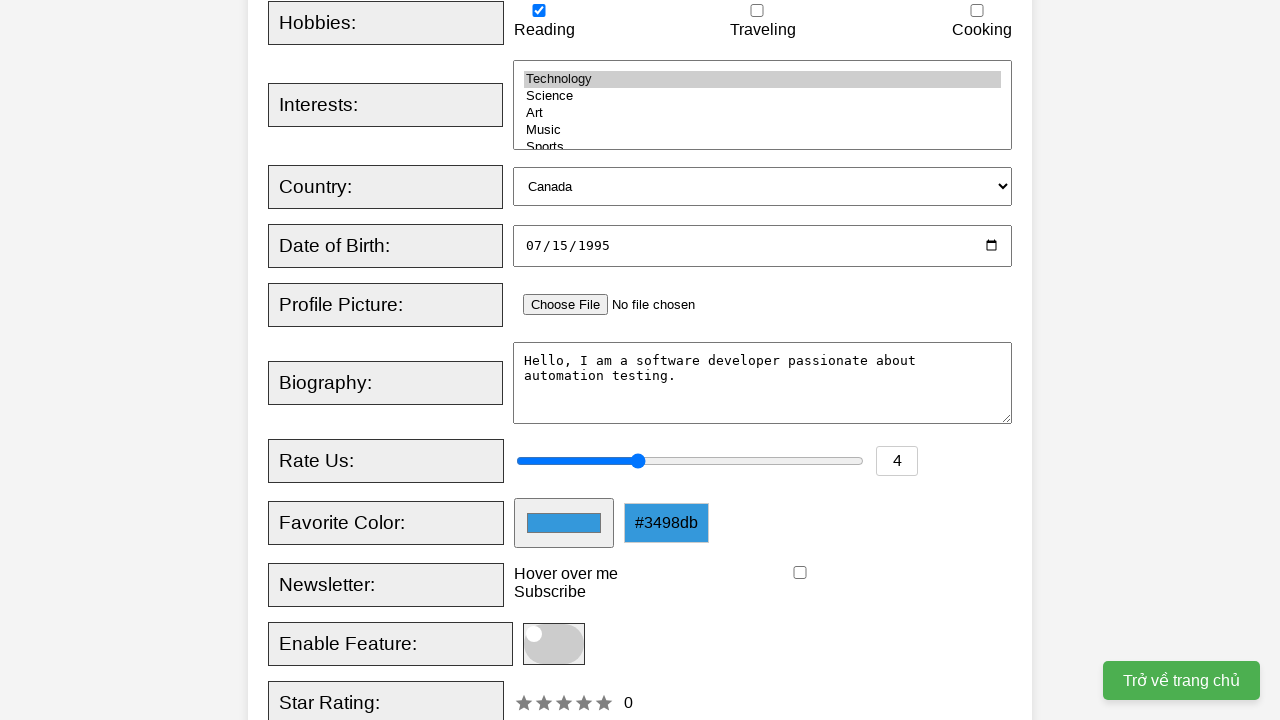

Checked newsletter preference checkbox at (800, 573) on xpath=//input[@id='newsletter']
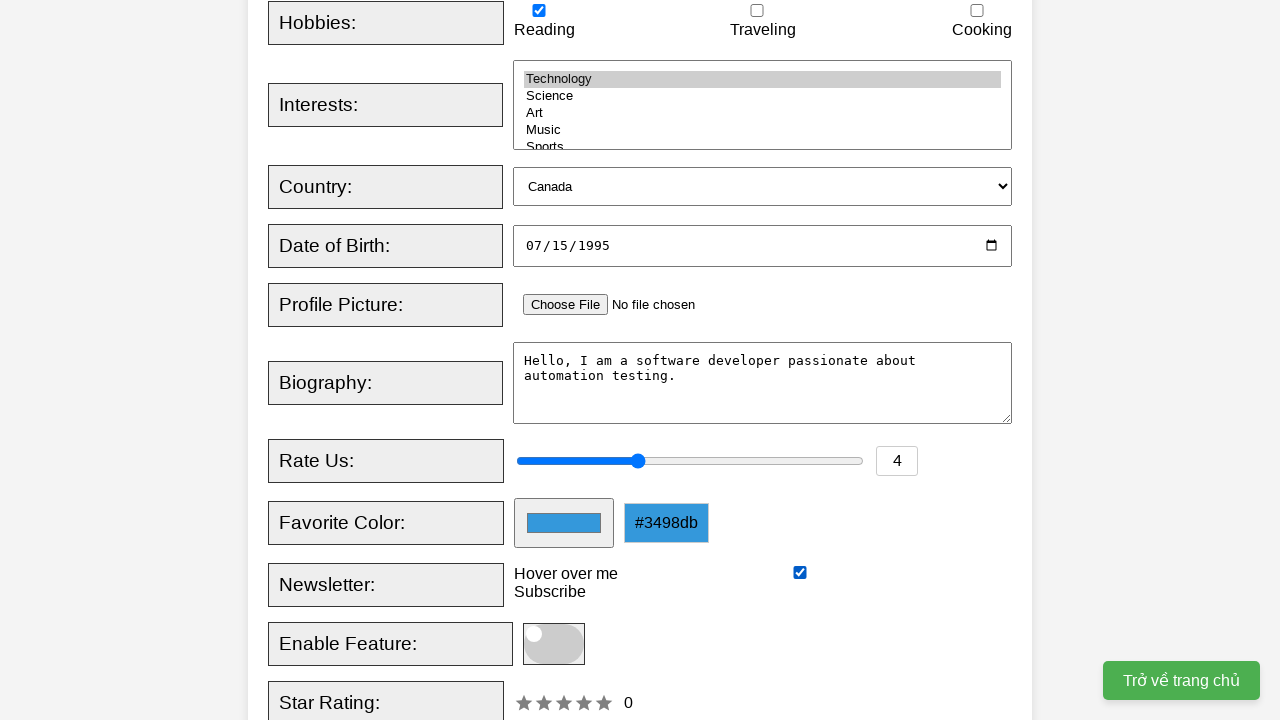

Toggled switch control at (554, 644) on xpath=//label[@class='switch']
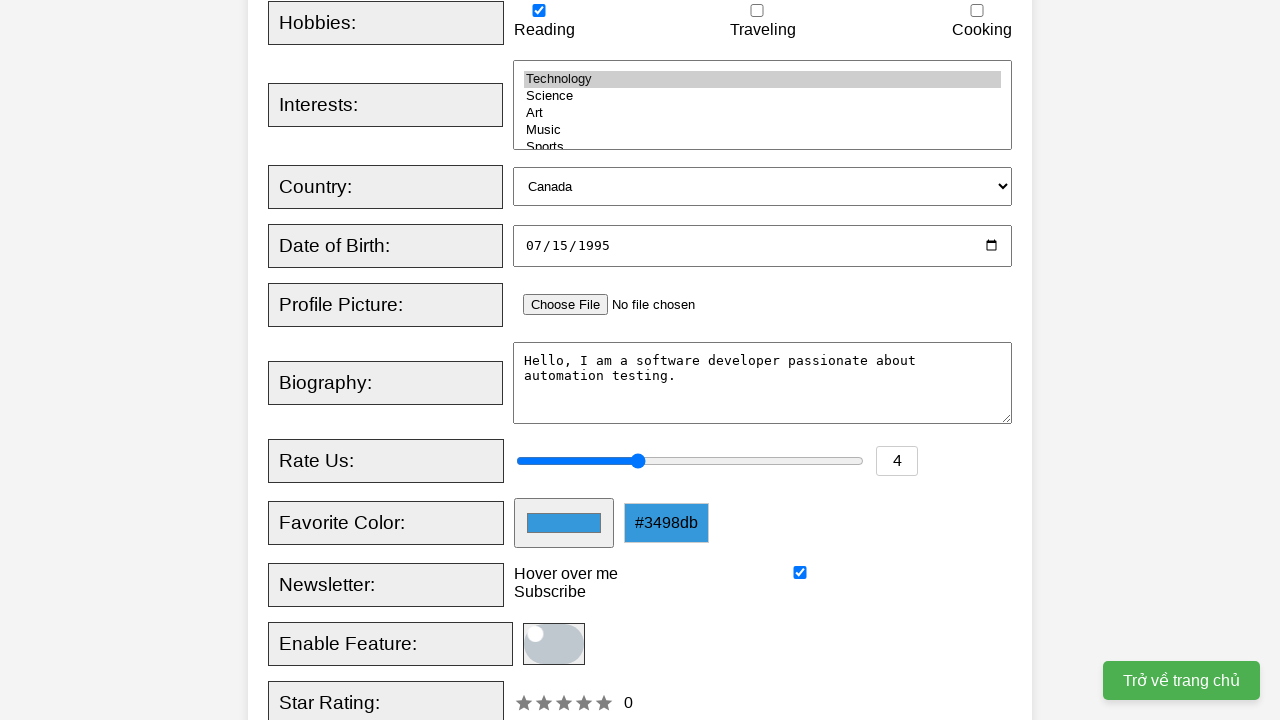

Clicked submit button to complete registration form at (528, 360) on xpath=//button[@type='submit']
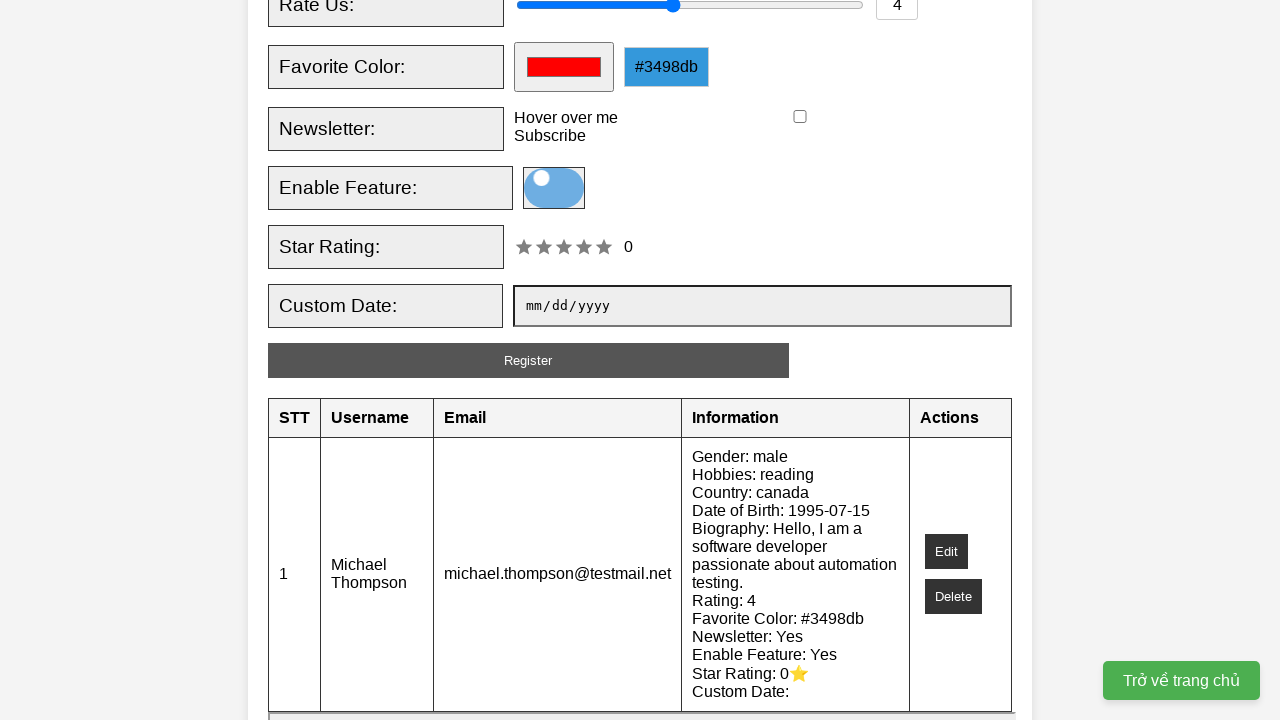

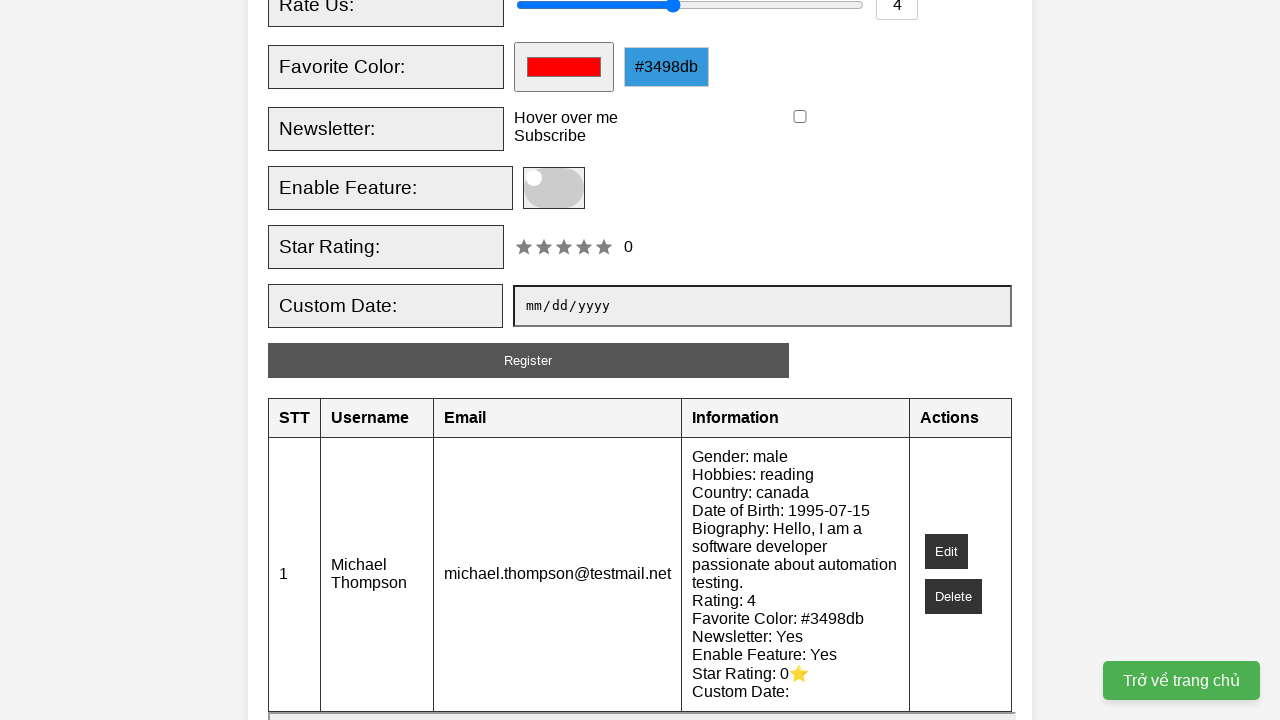